Searches for USS Missouri using the search box and navigates to the details page

Starting URL: http://was.tamgc.net/

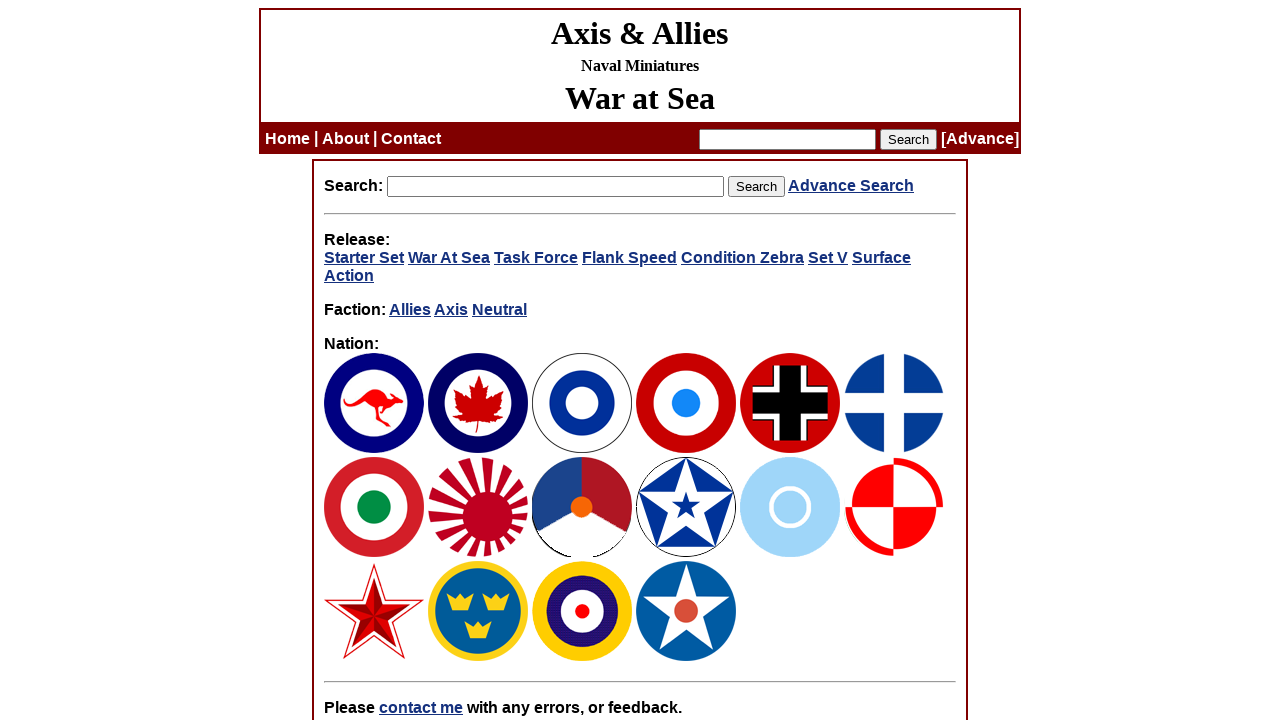

Filled search box with 'USS Missouri' on [name='query'] >> nth=0
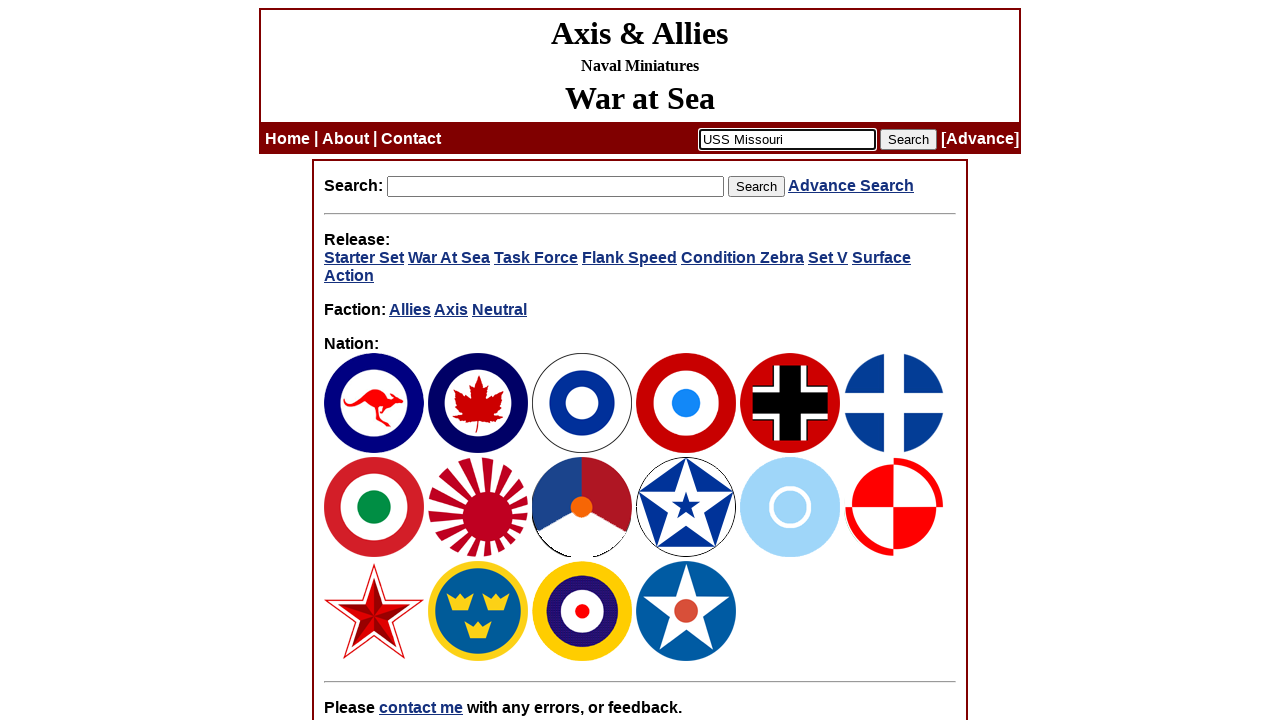

Pressed Enter to search for USS Missouri on [name='query'] >> nth=0
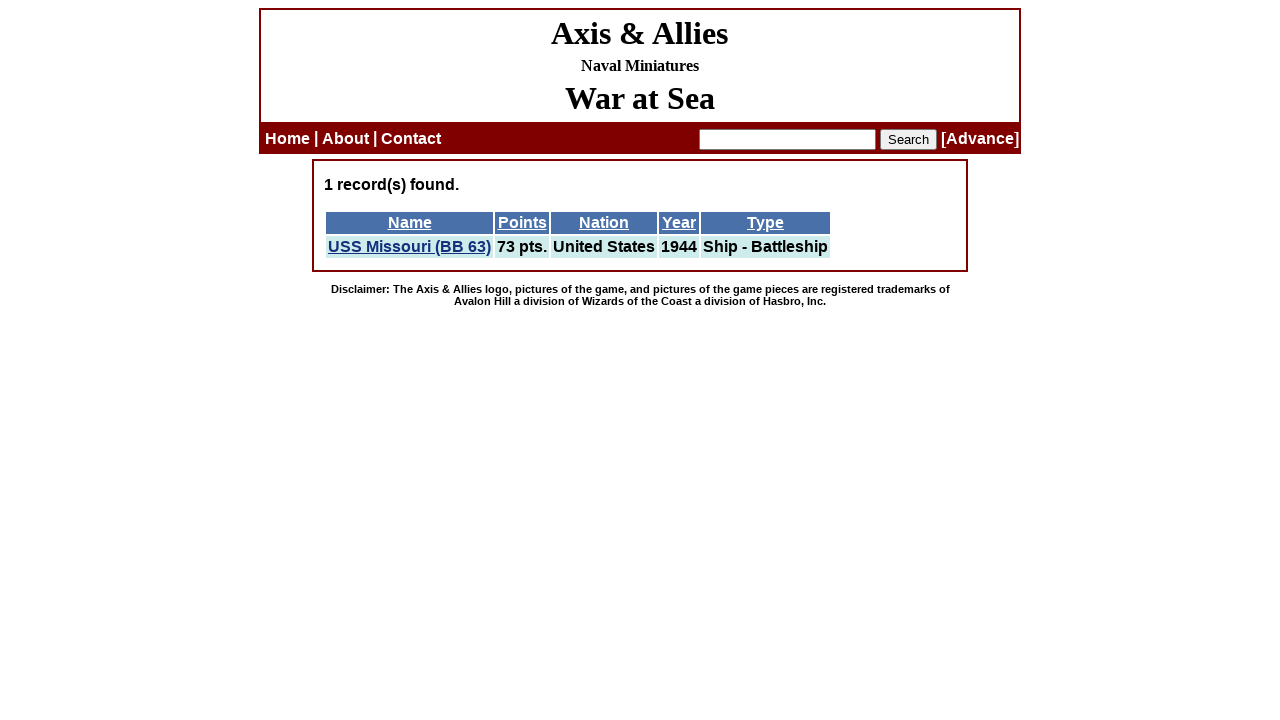

Clicked on USS Missouri search result at (410, 246) on text=USS Missouri
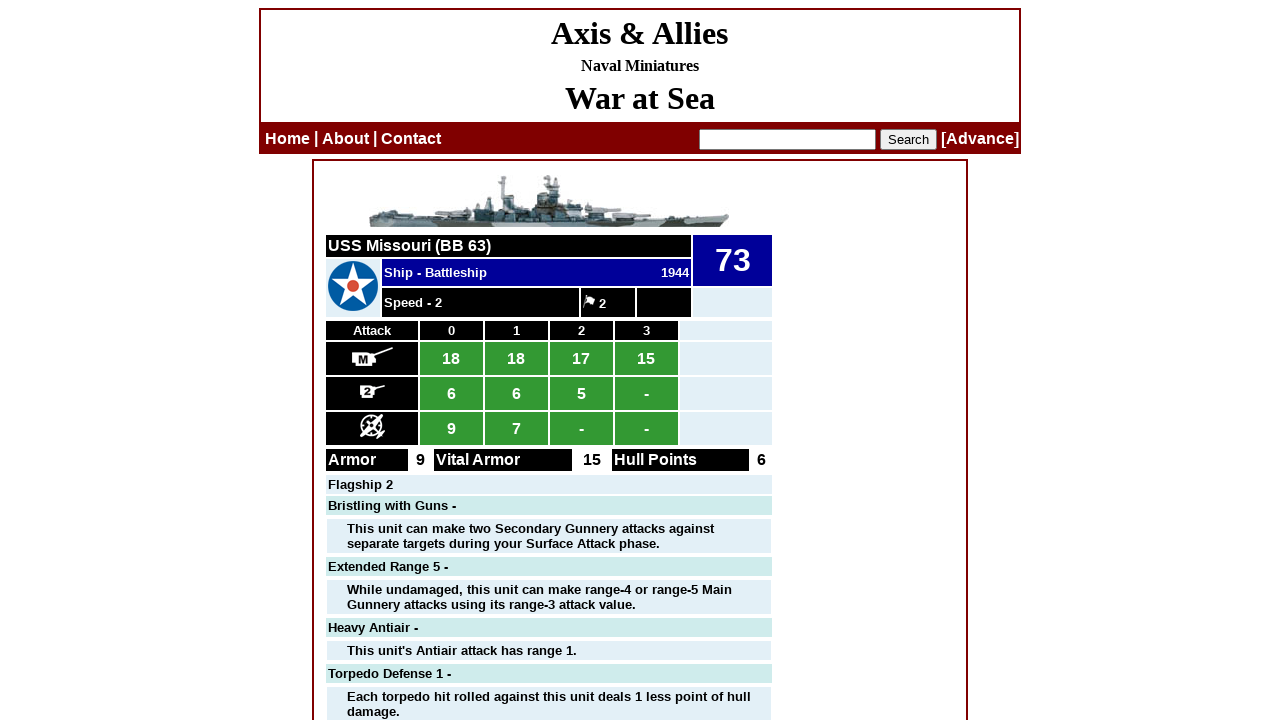

USS Missouri details page loaded - verified USS Missouri title
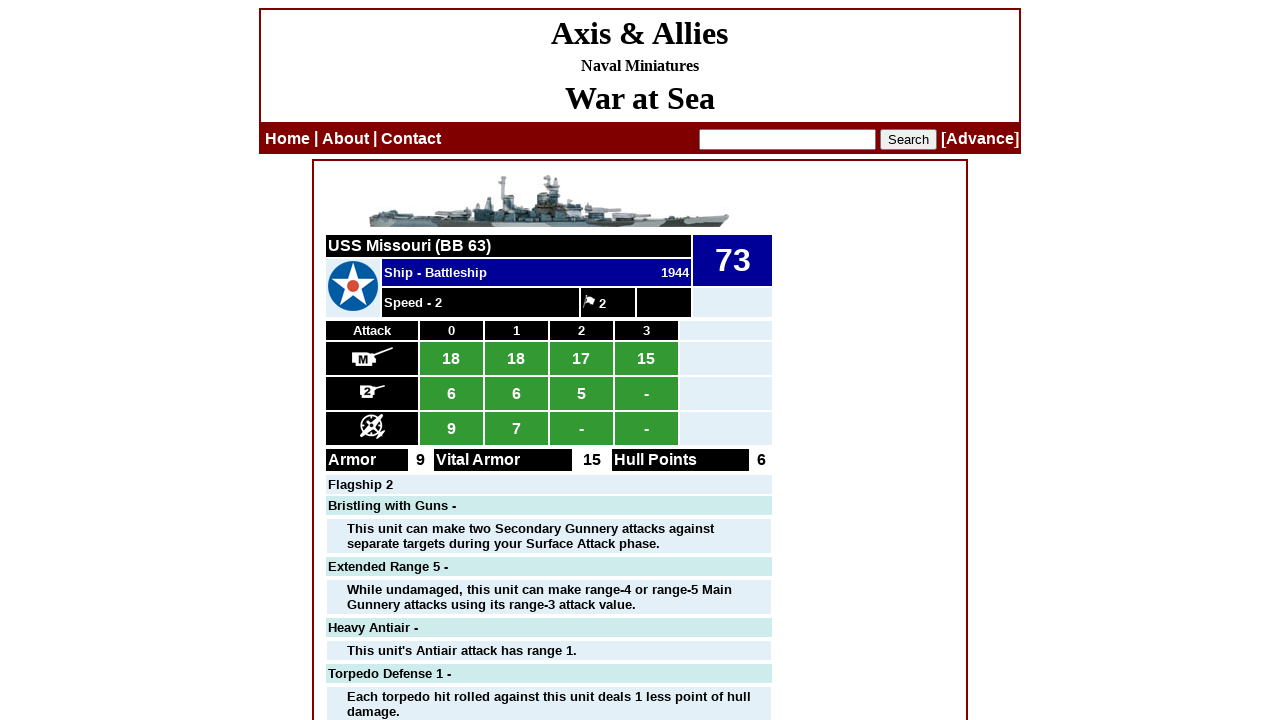

Verified Task Force - 28/60 - Rare information is displayed
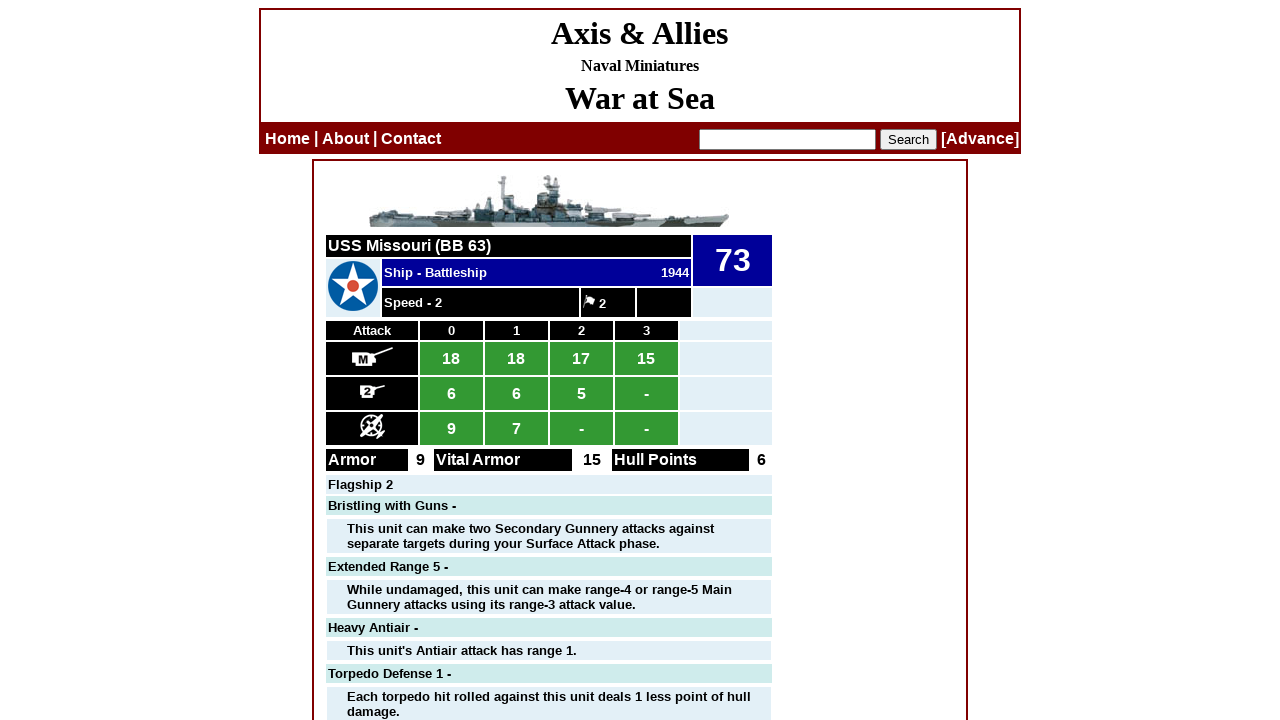

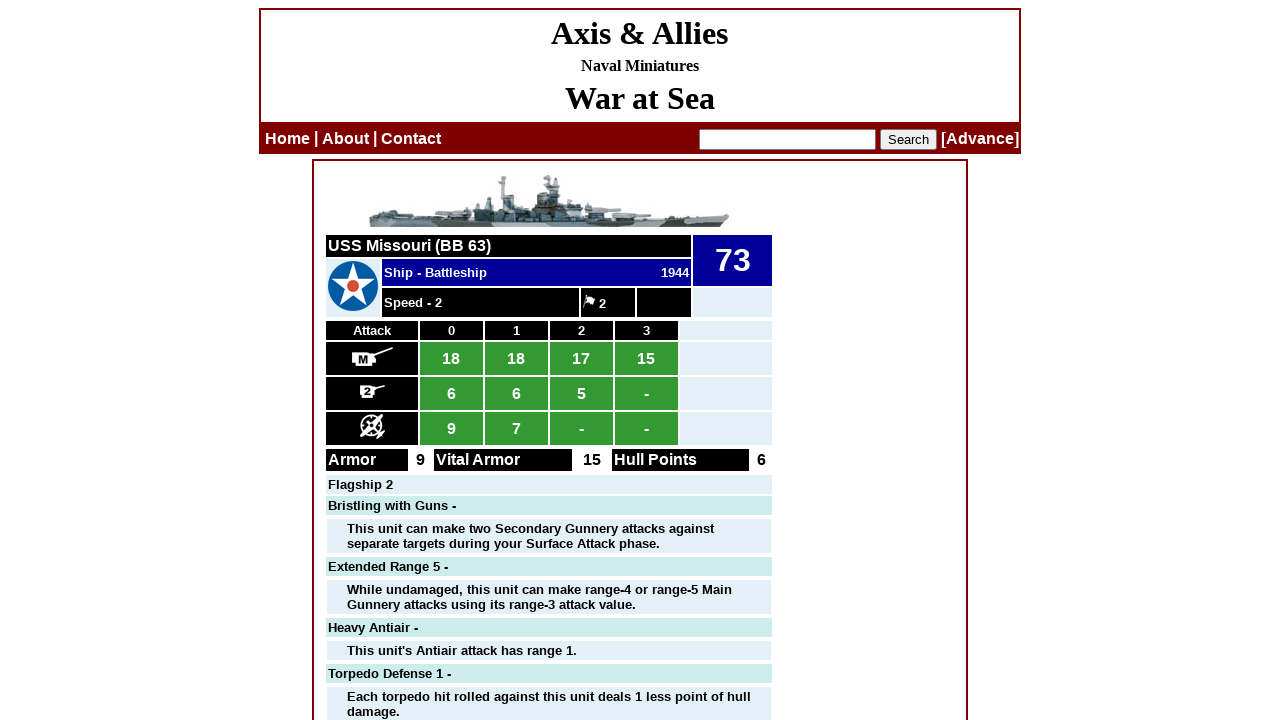